Tests shadow DOM interaction by accessing elements within a shadow root and entering text into an input field

Starting URL: https://books-pwakit.appspot.com/

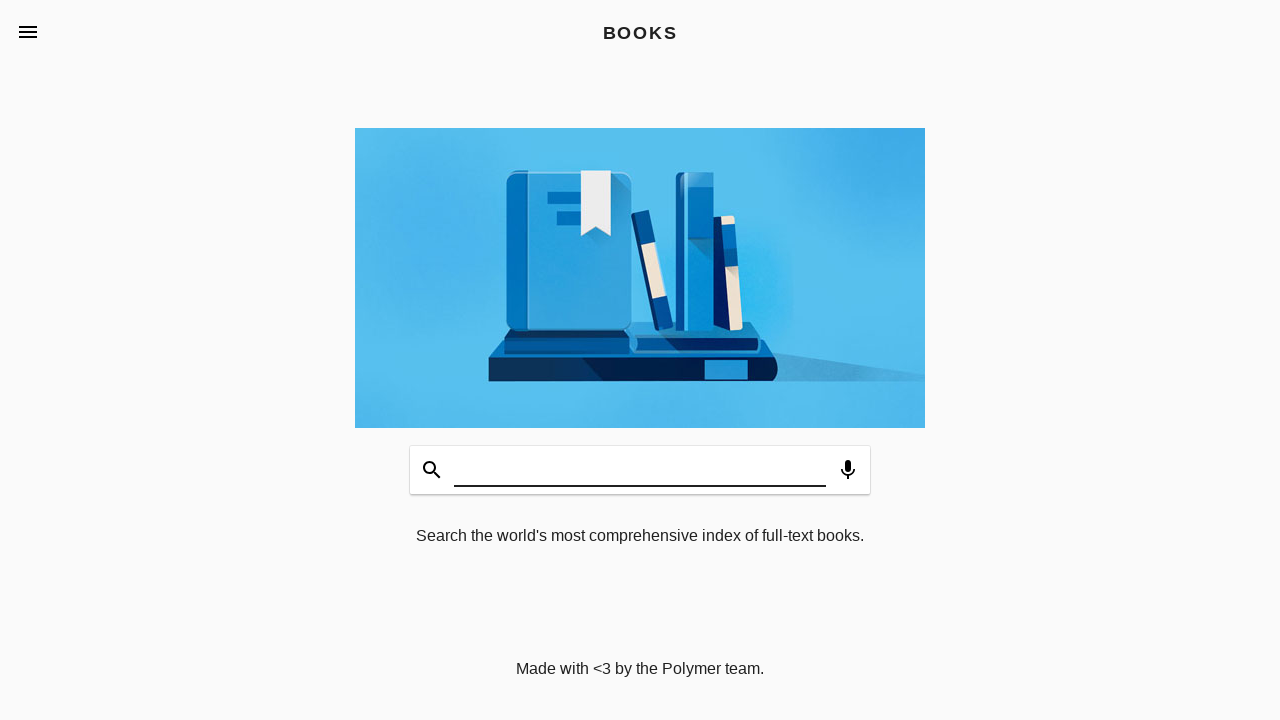

Located shadow DOM host element 'book-app'
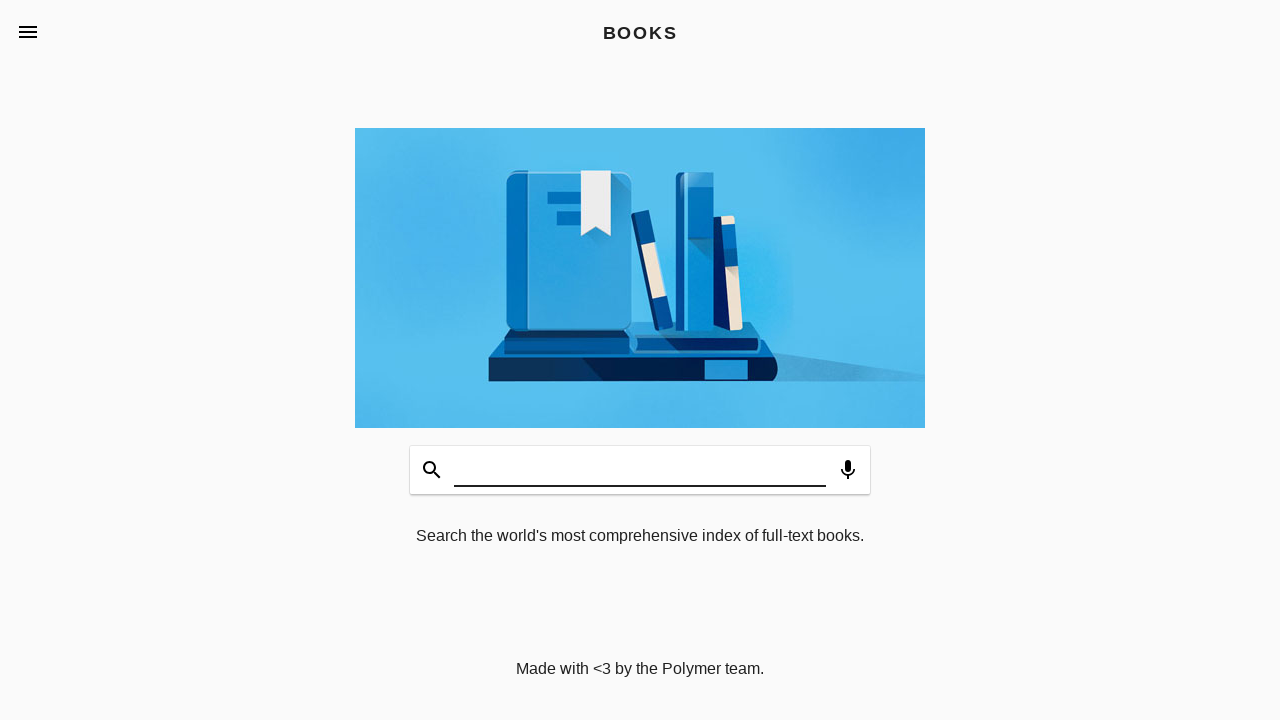

Filled input field within shadow DOM with 'Hello' on book-app >> #input
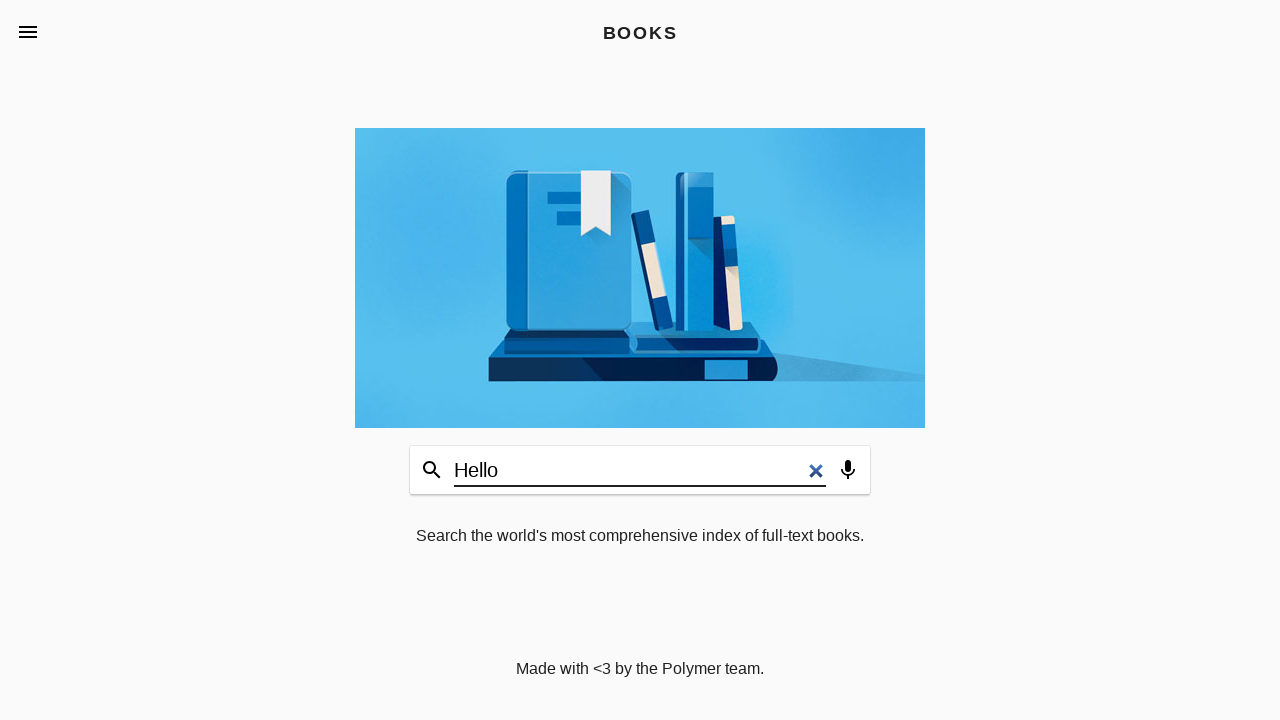

Waited 2 seconds for action to complete
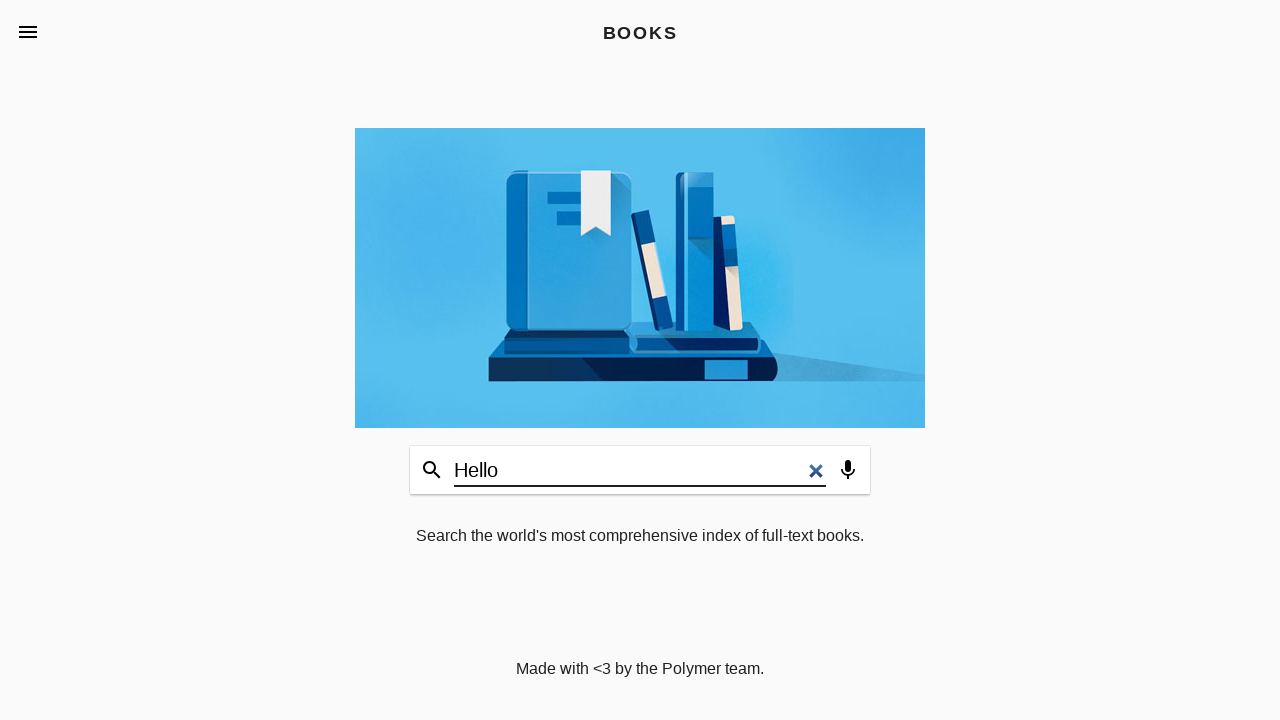

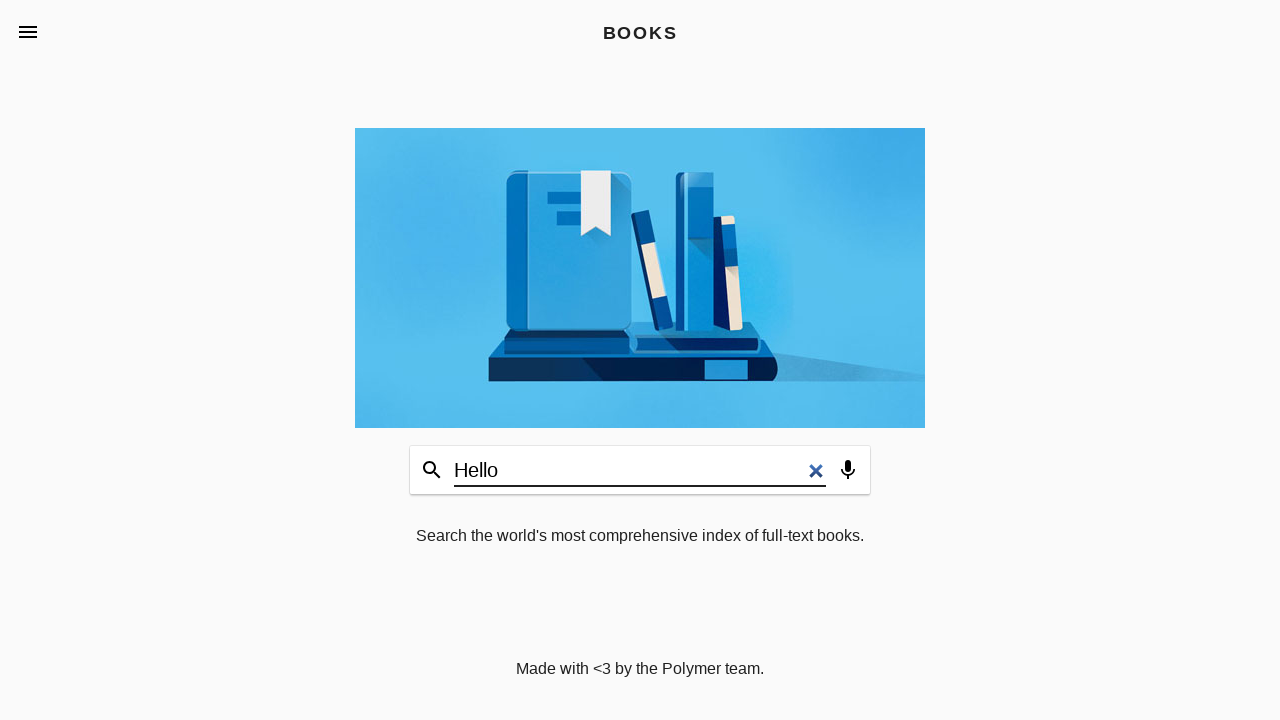